Tests single select dropdown functionality by selecting a language option (JavaScript) from a dropdown and verifying the selection is displayed correctly

Starting URL: https://www.qa-practice.com/elements/select/single_select

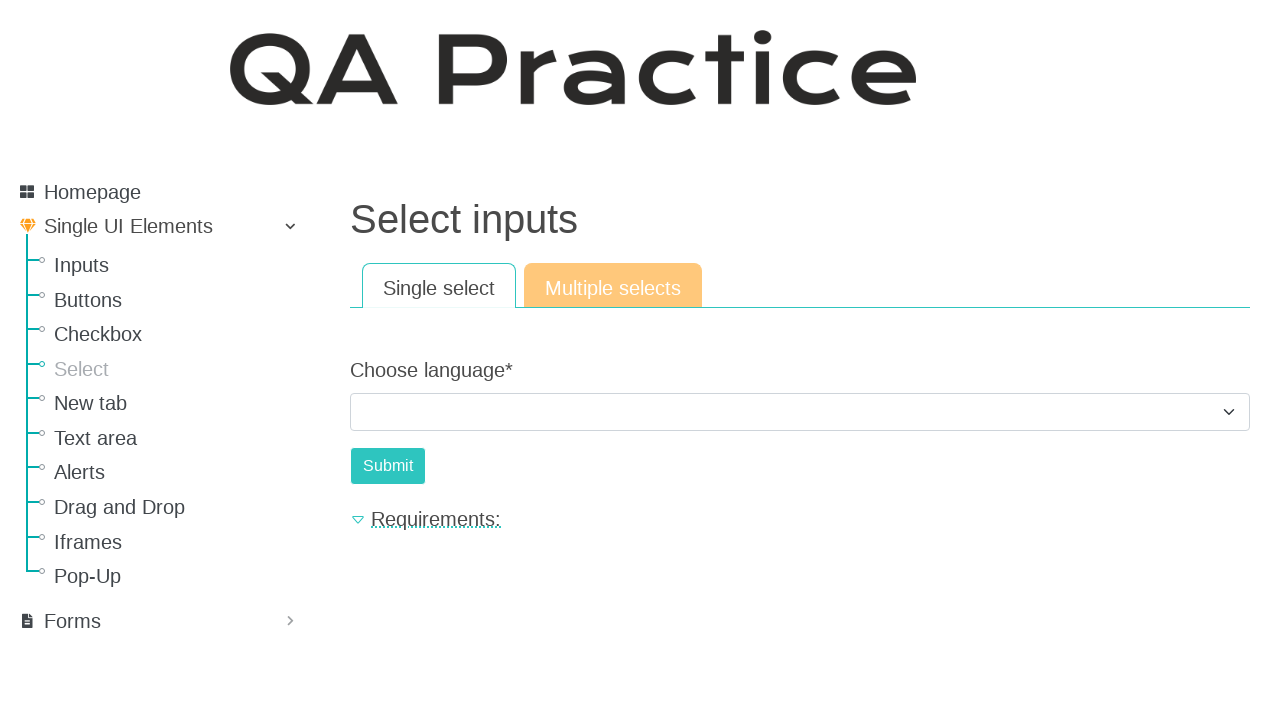

Clicked on the language dropdown to open it at (800, 412) on #id_choose_language
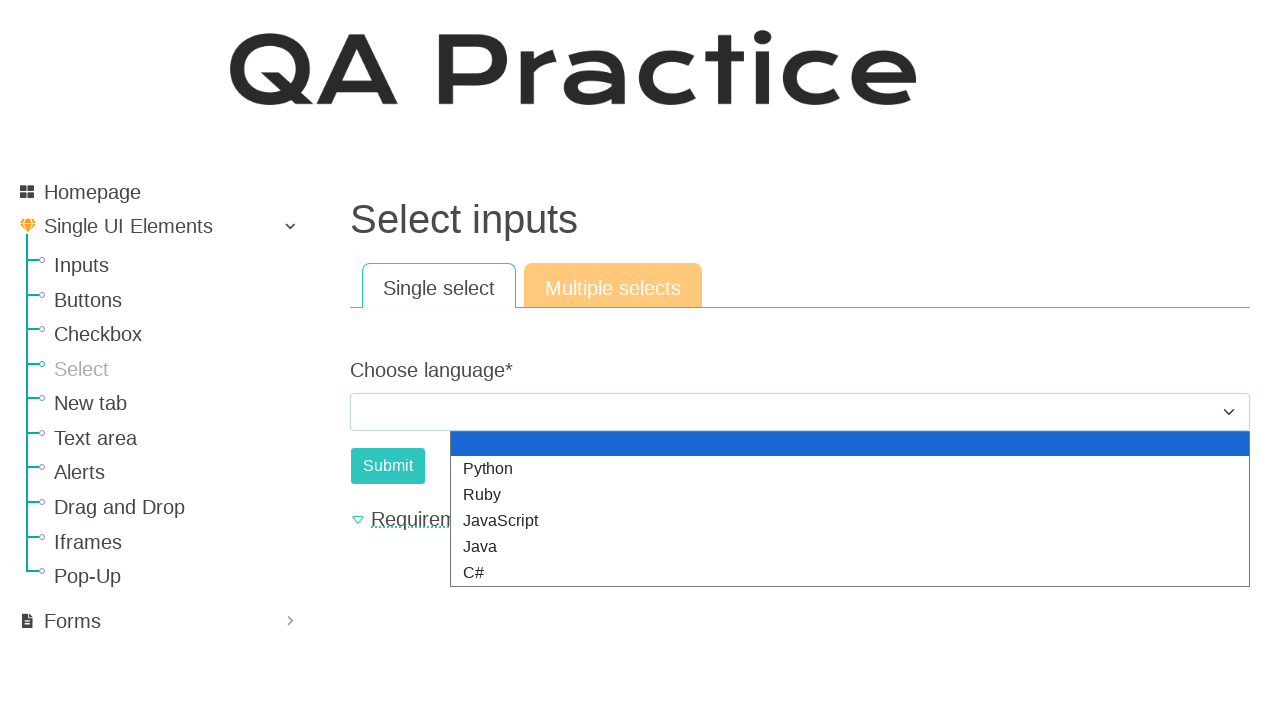

Selected JavaScript option from the dropdown on #id_choose_language
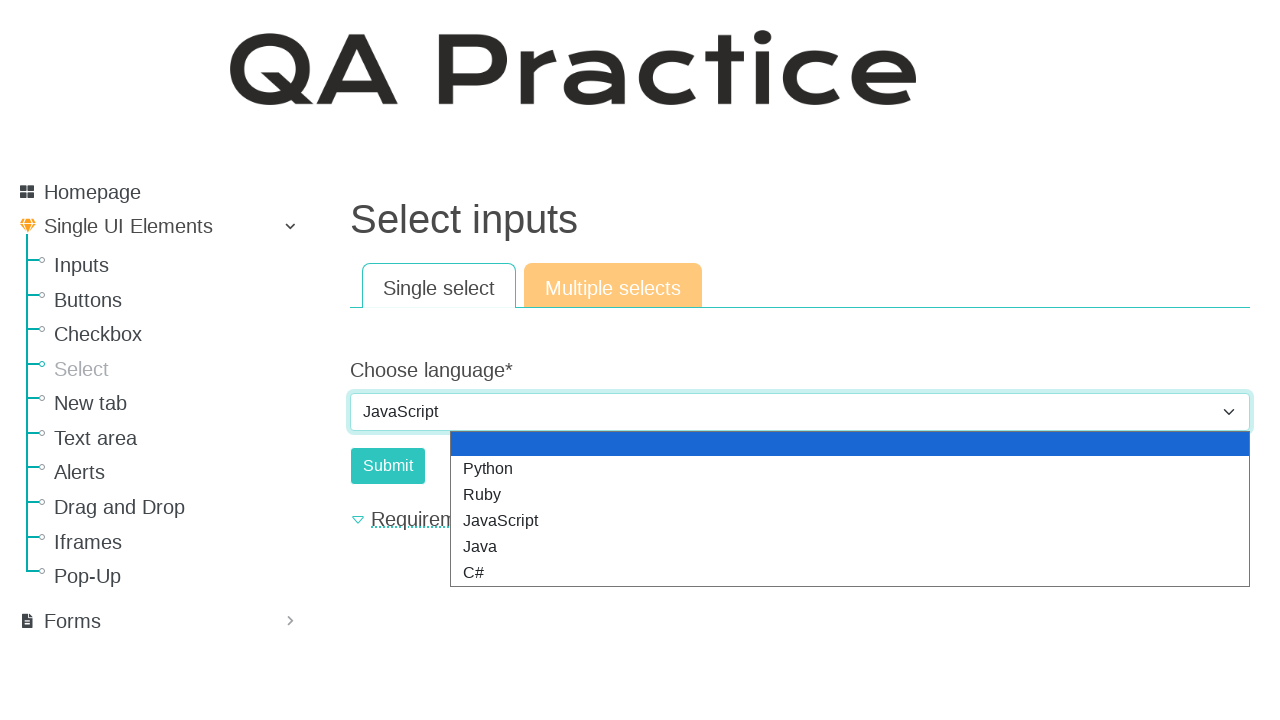

Clicked the submit button at (388, 466) on #submit-id-submit
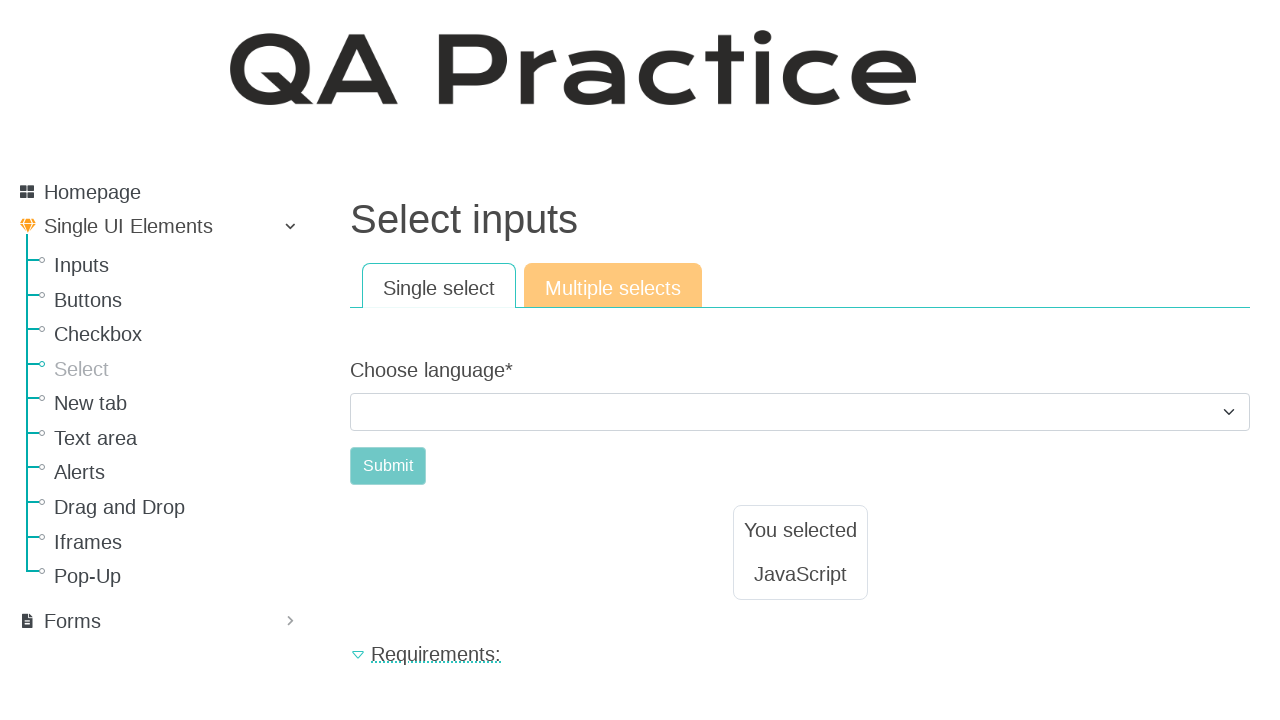

Result text element loaded and selection verified
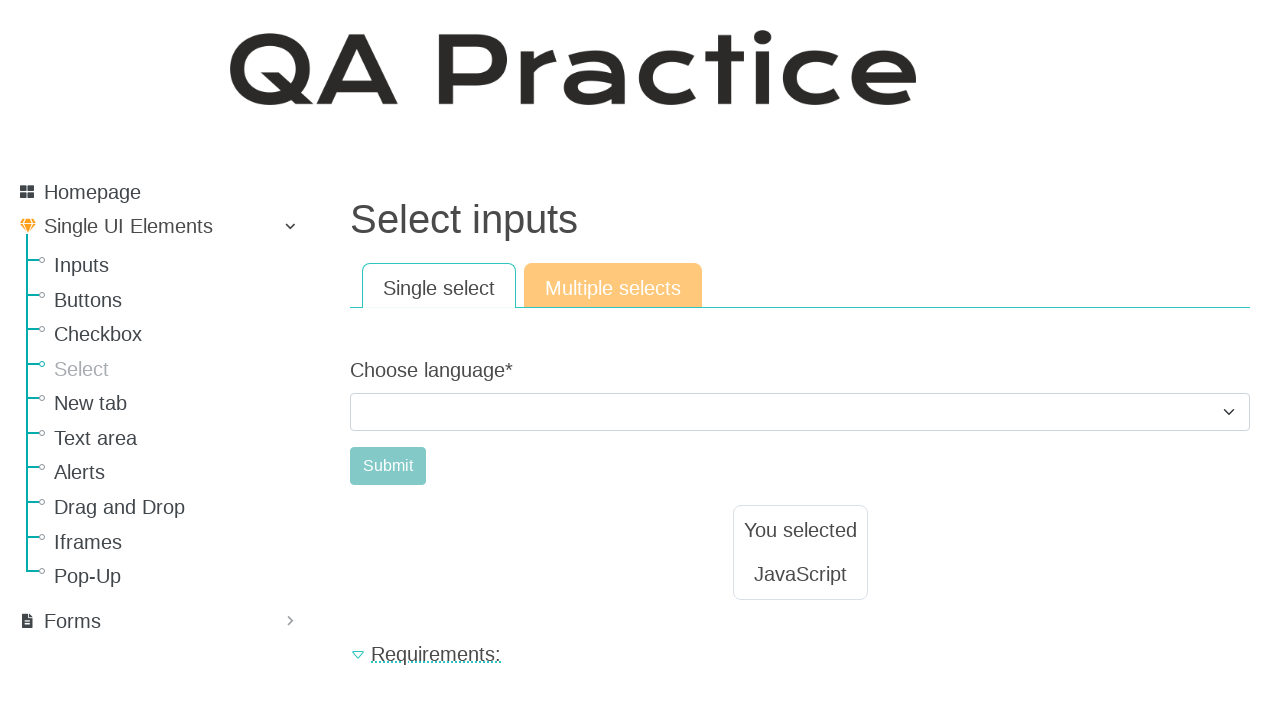

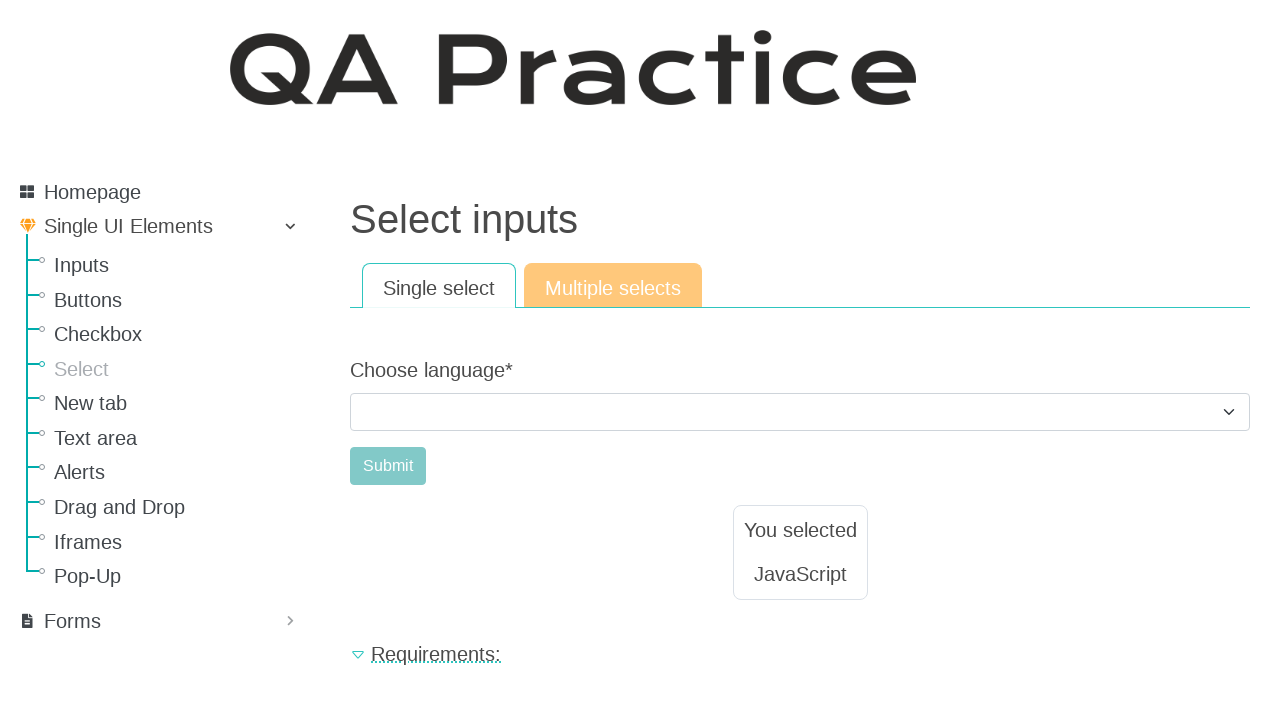